Tests a basic form submission by filling in firstname, lastname, and email fields, then submitting and verifying the displayed values

Starting URL: https://qbek.github.io/selenium-exercises/pl/basic_form.html

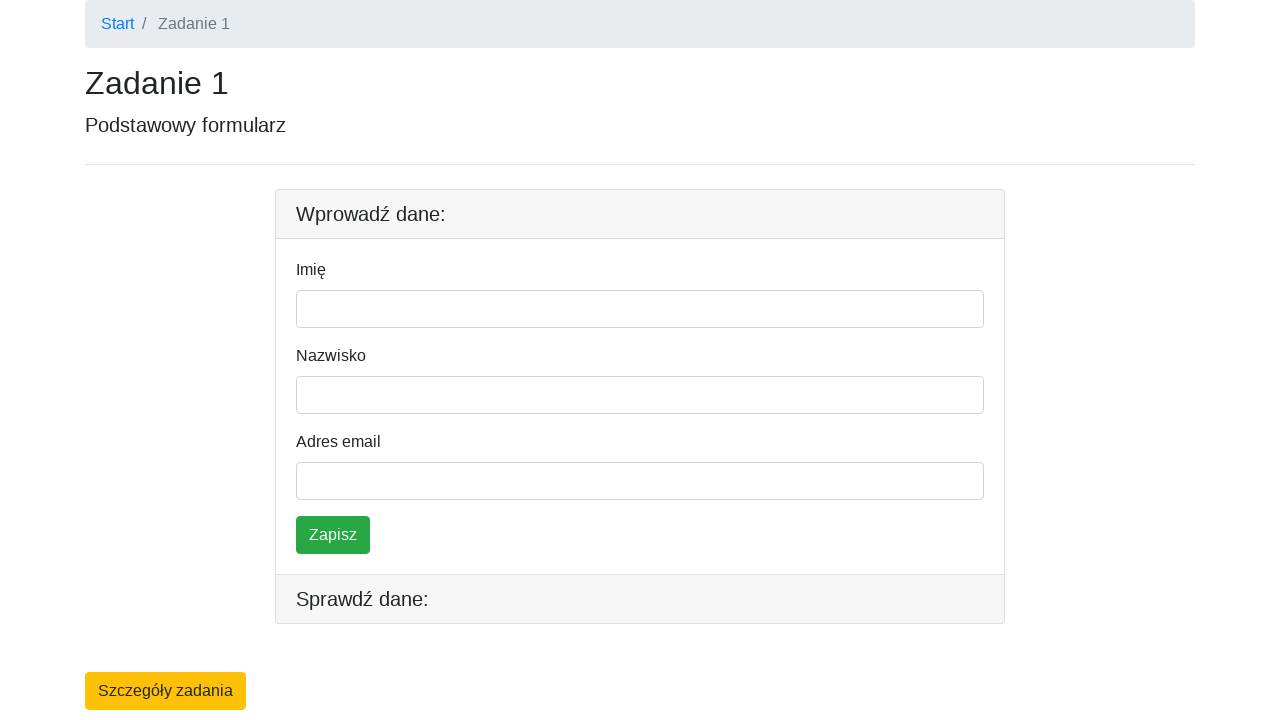

Filled firstname field with 'Kuba' on #firstname
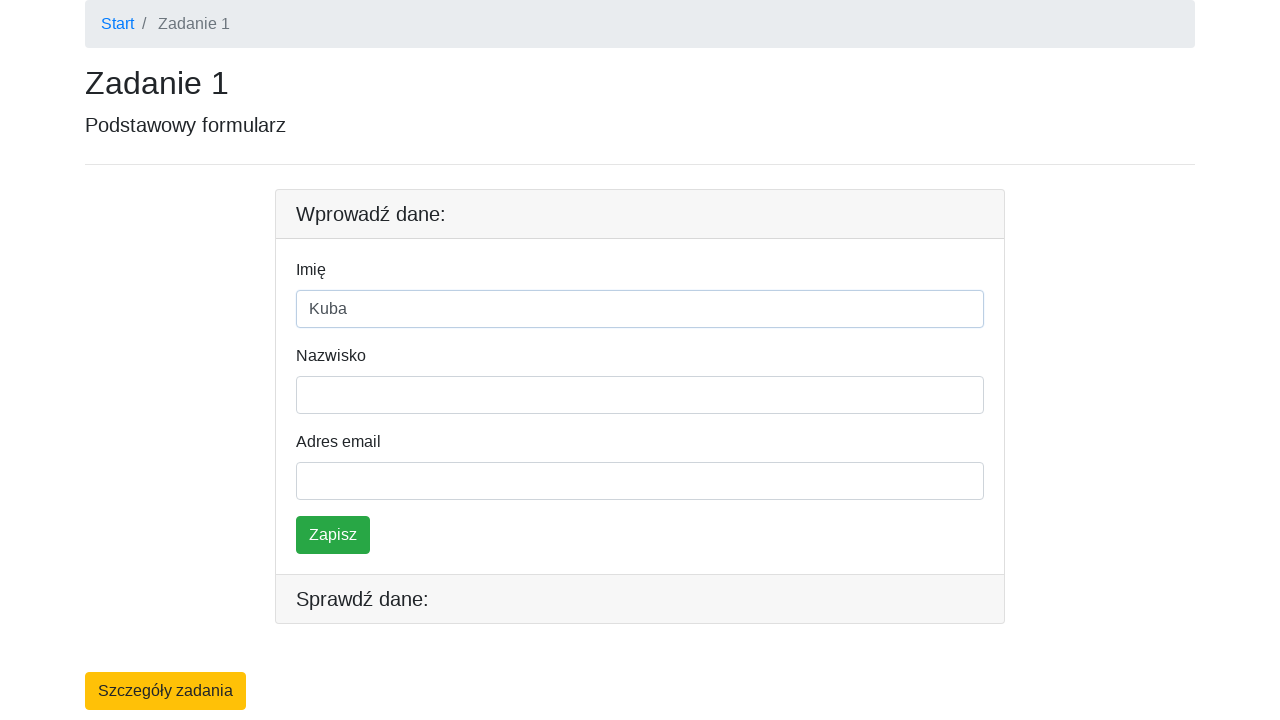

Filled lastname field with 'Szewczyk' on #lastname
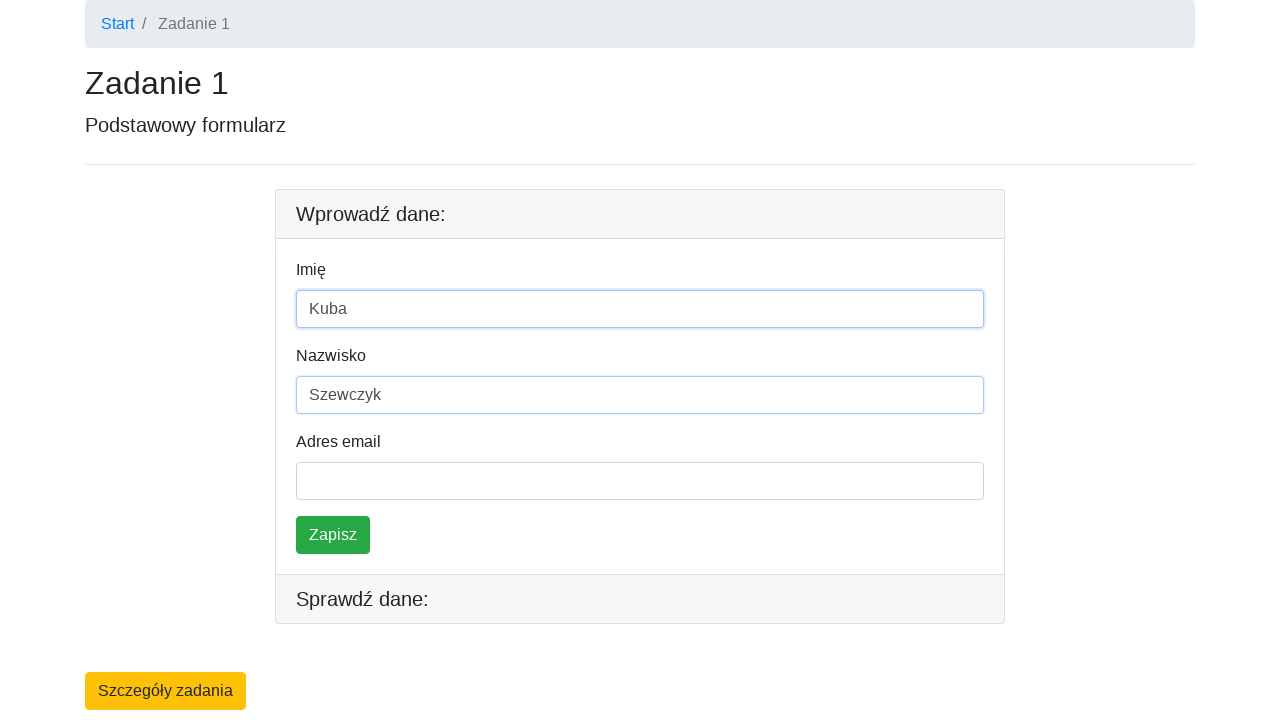

Filled email field with 'kuba@szewczyk.com' on #email
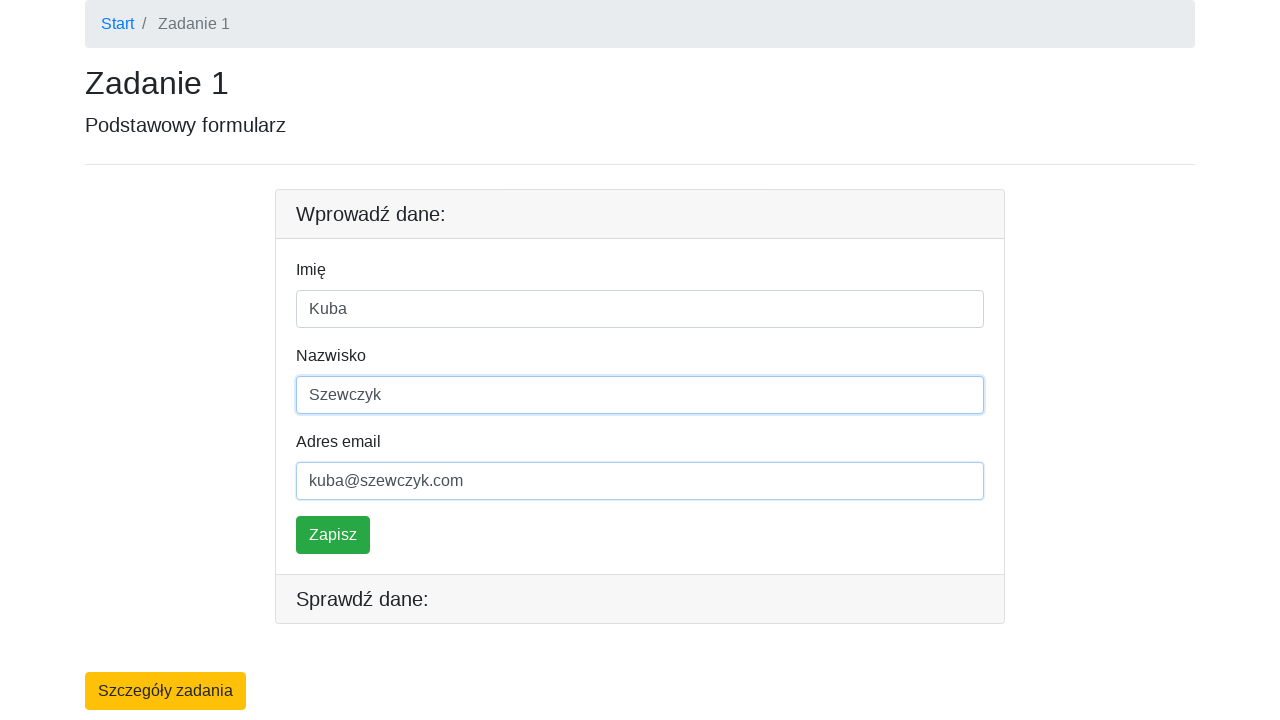

Pressed Enter to submit the form on #email
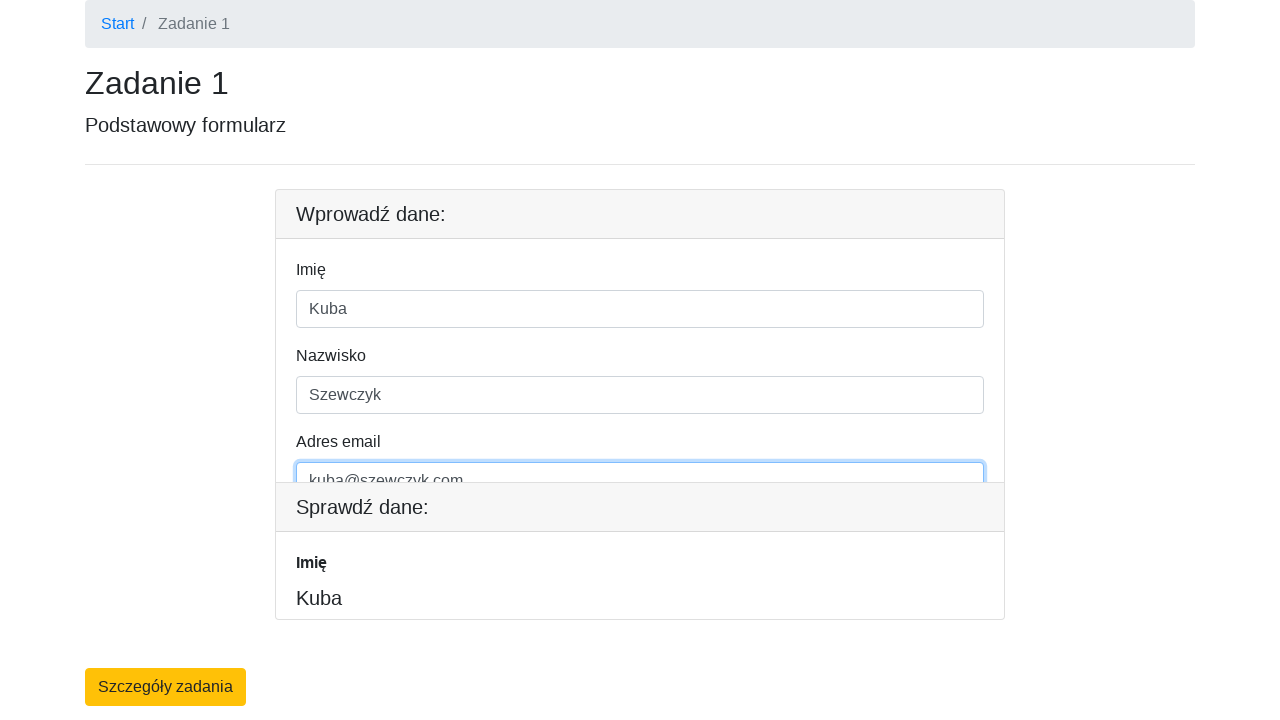

Form submission verified - firstname check element loaded
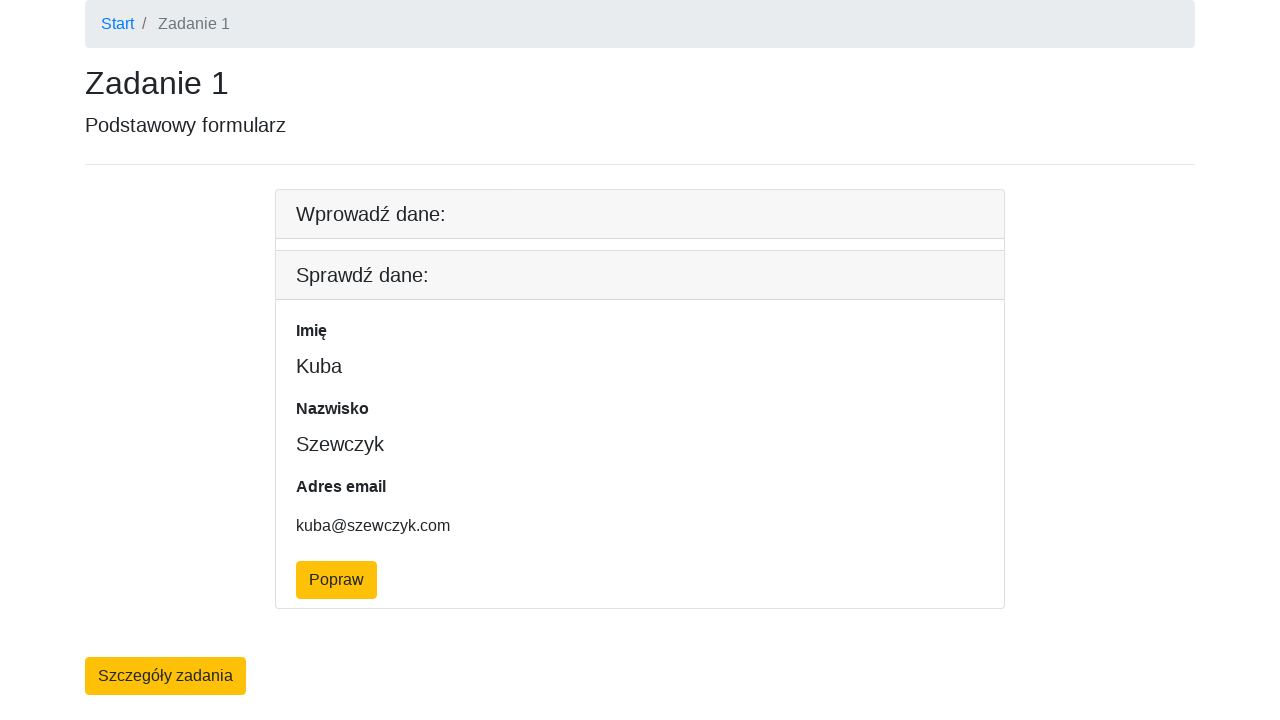

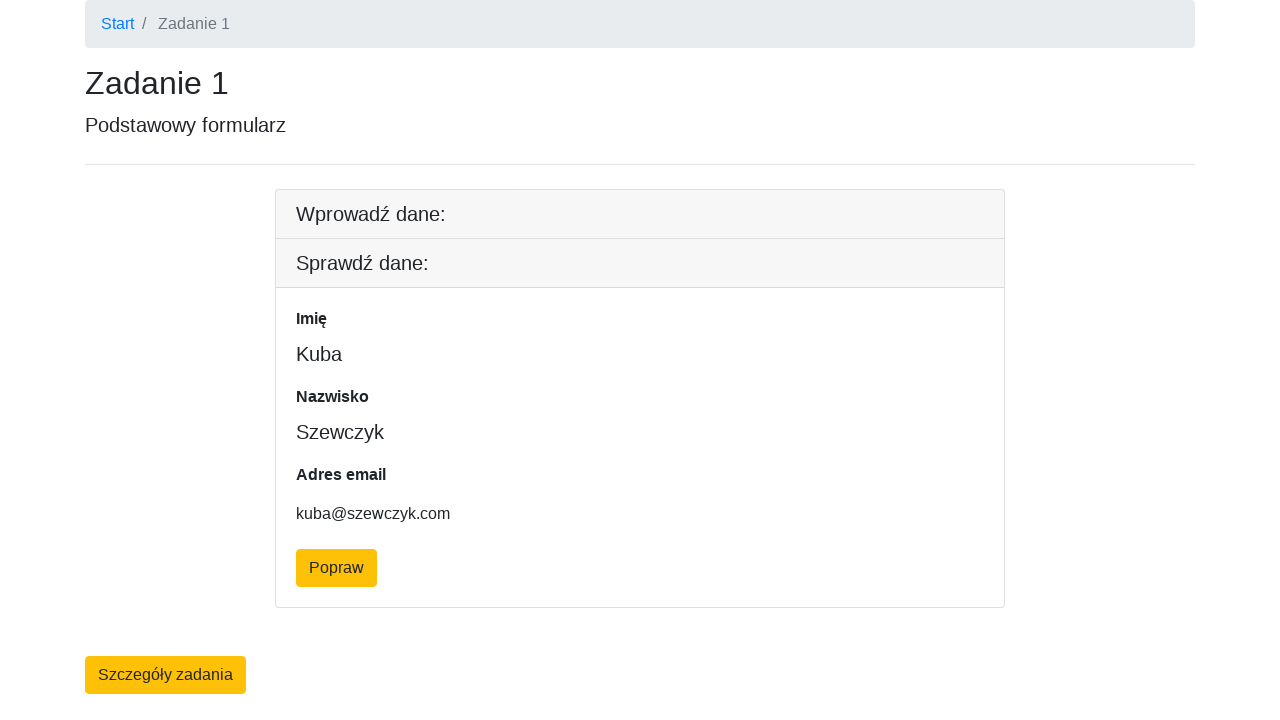